Tests opting out of A/B tests by adding an opt-out cookie after visiting the page, then refreshing to verify the opt-out takes effect

Starting URL: http://the-internet.herokuapp.com/abtest

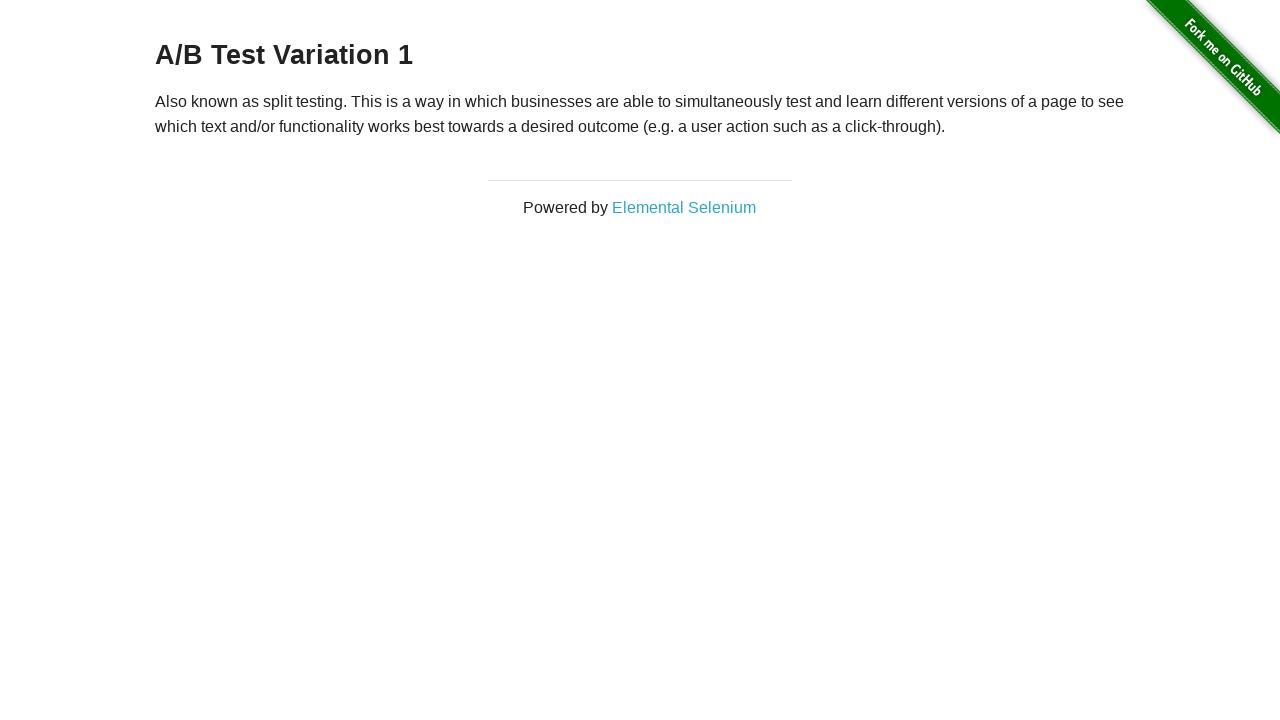

Located h3 heading element
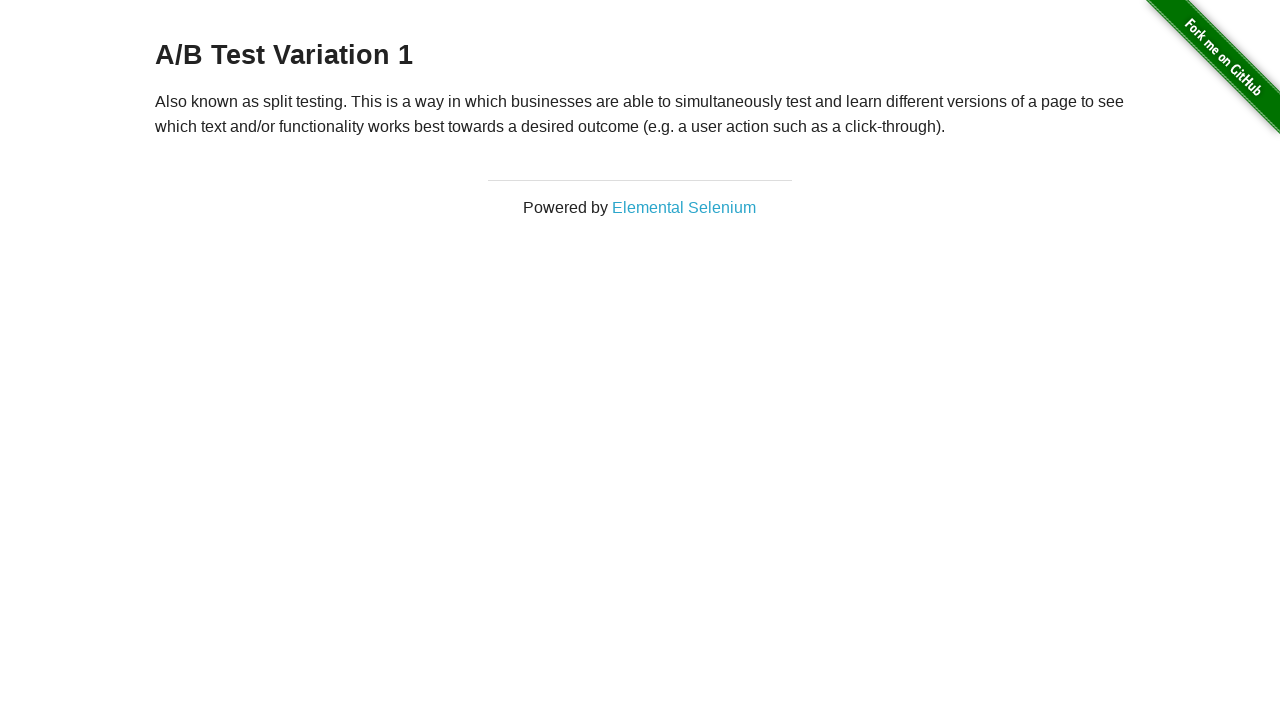

Retrieved heading text content
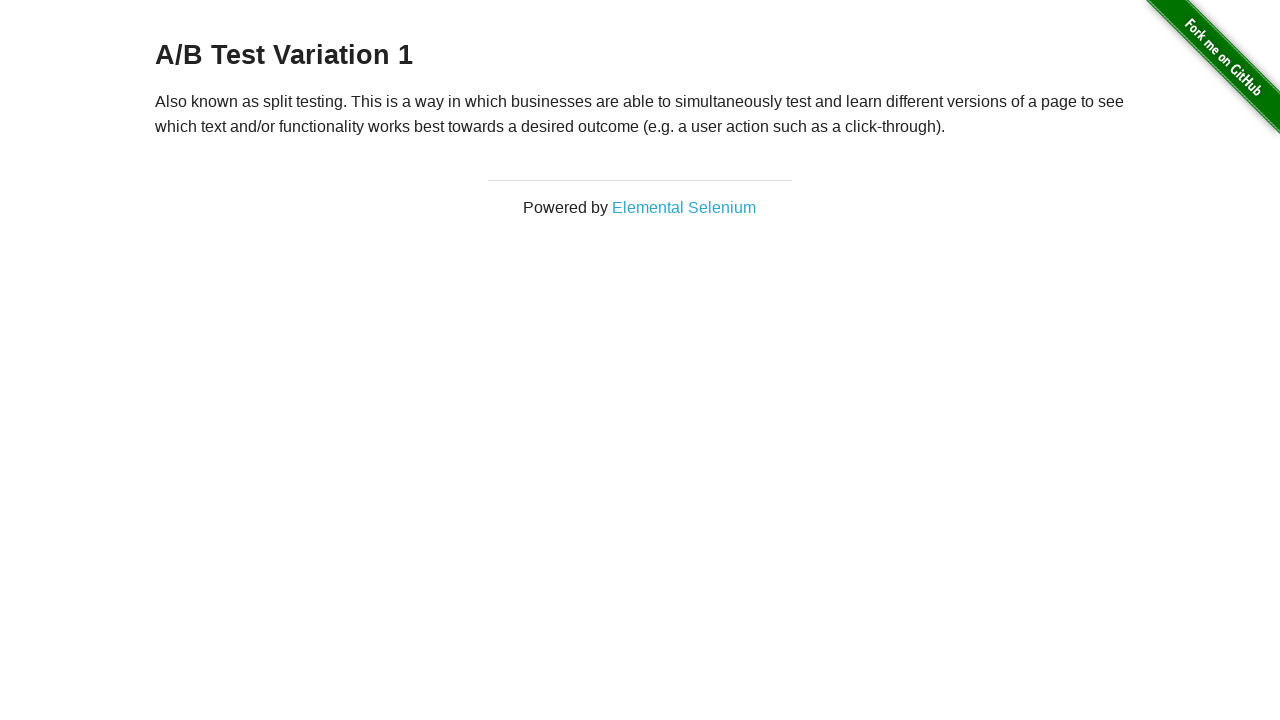

Verified initial heading starts with 'A/B Test'
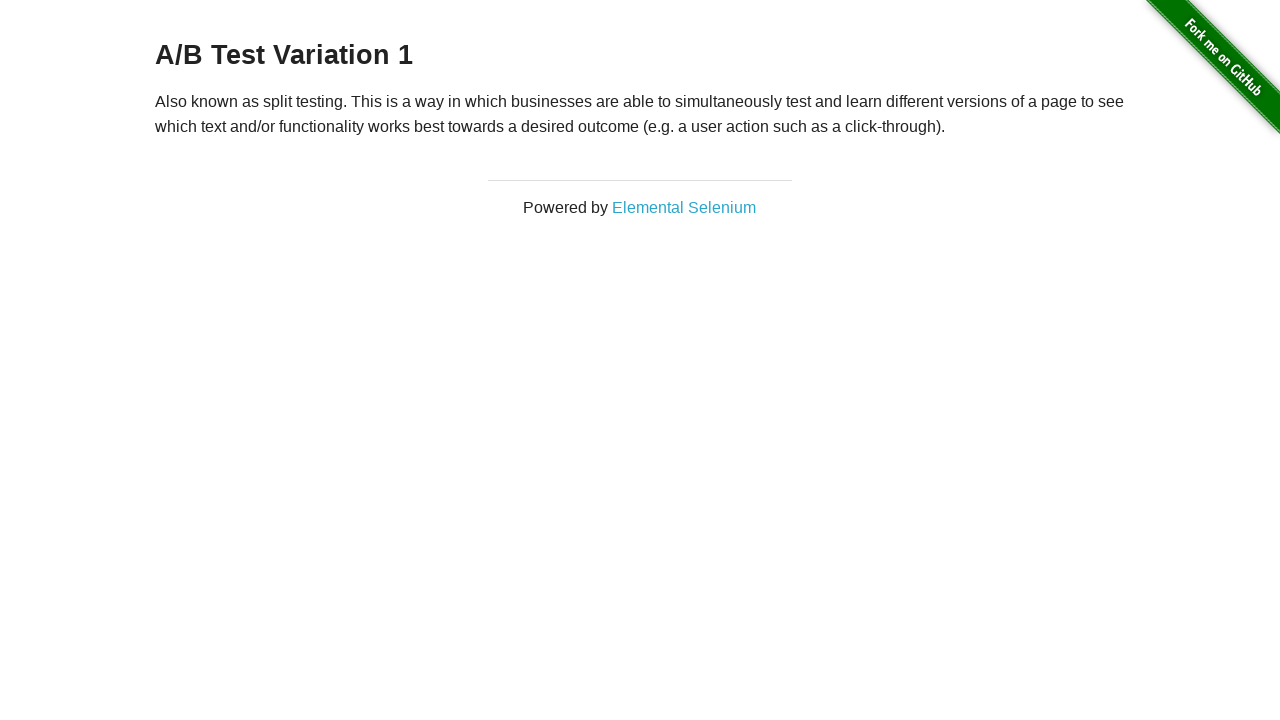

Added optimizelyOptOut cookie to context
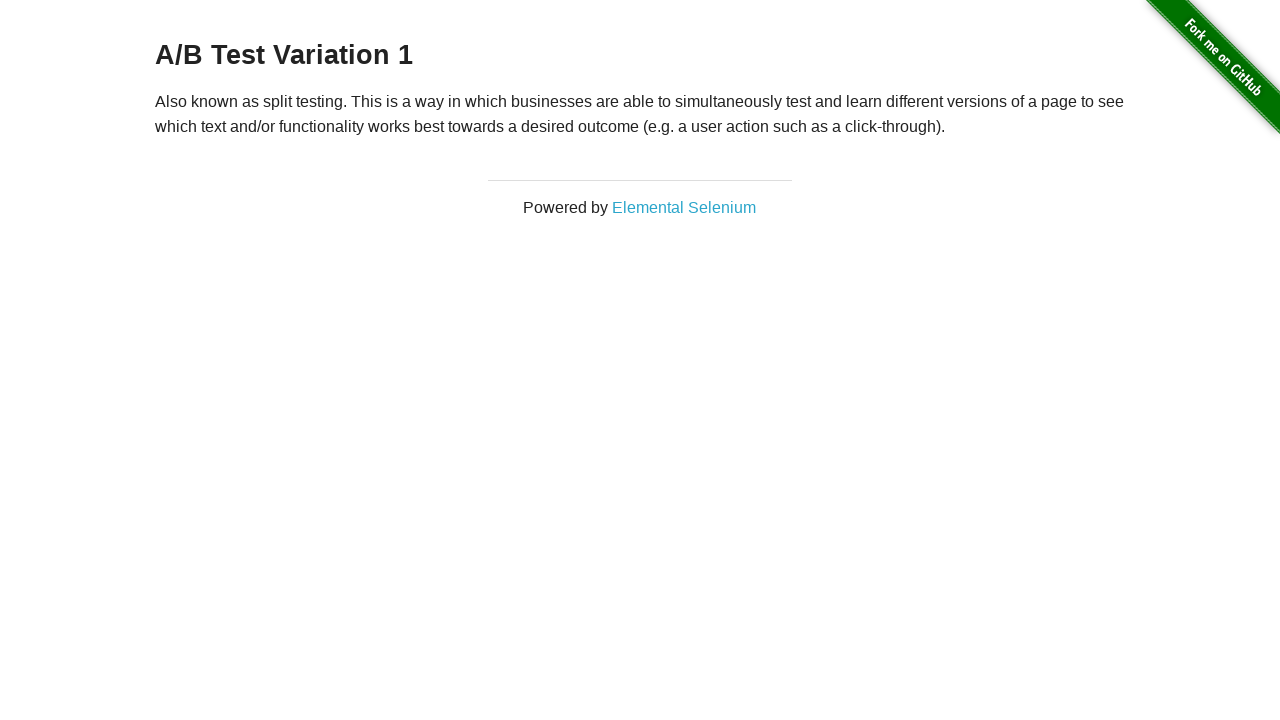

Reloaded page to apply opt-out cookie
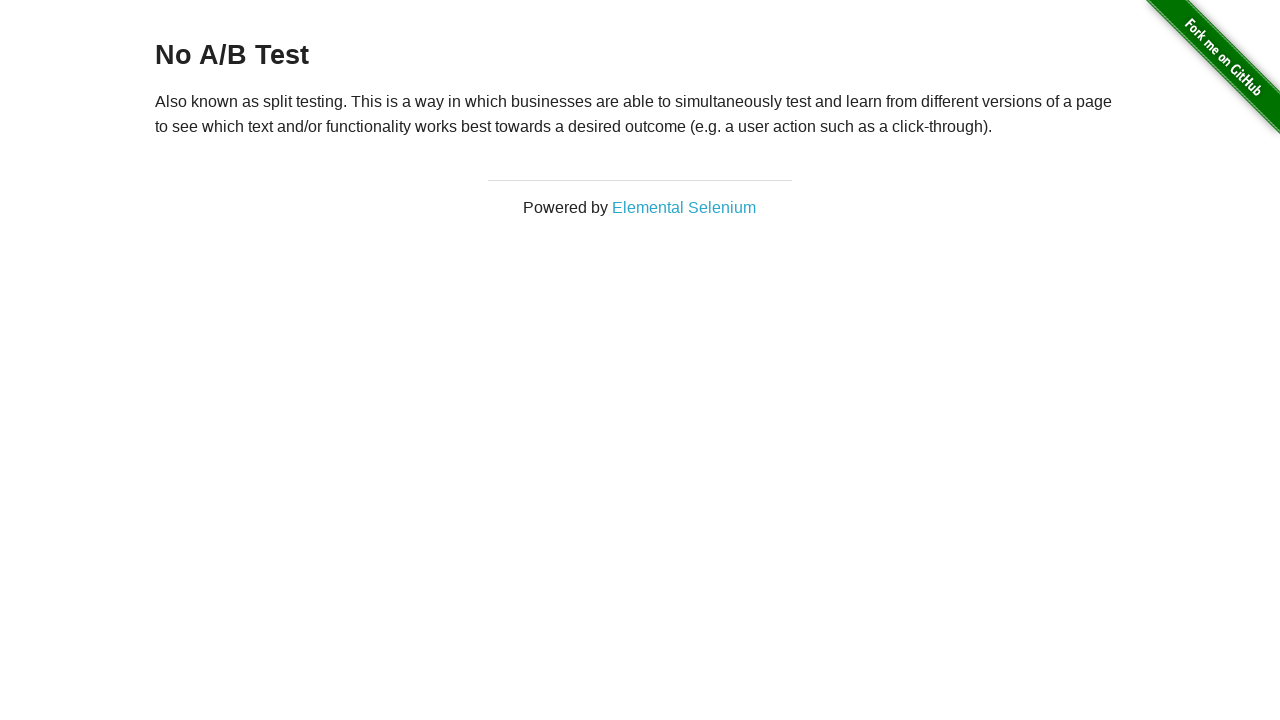

Retrieved heading text after page reload
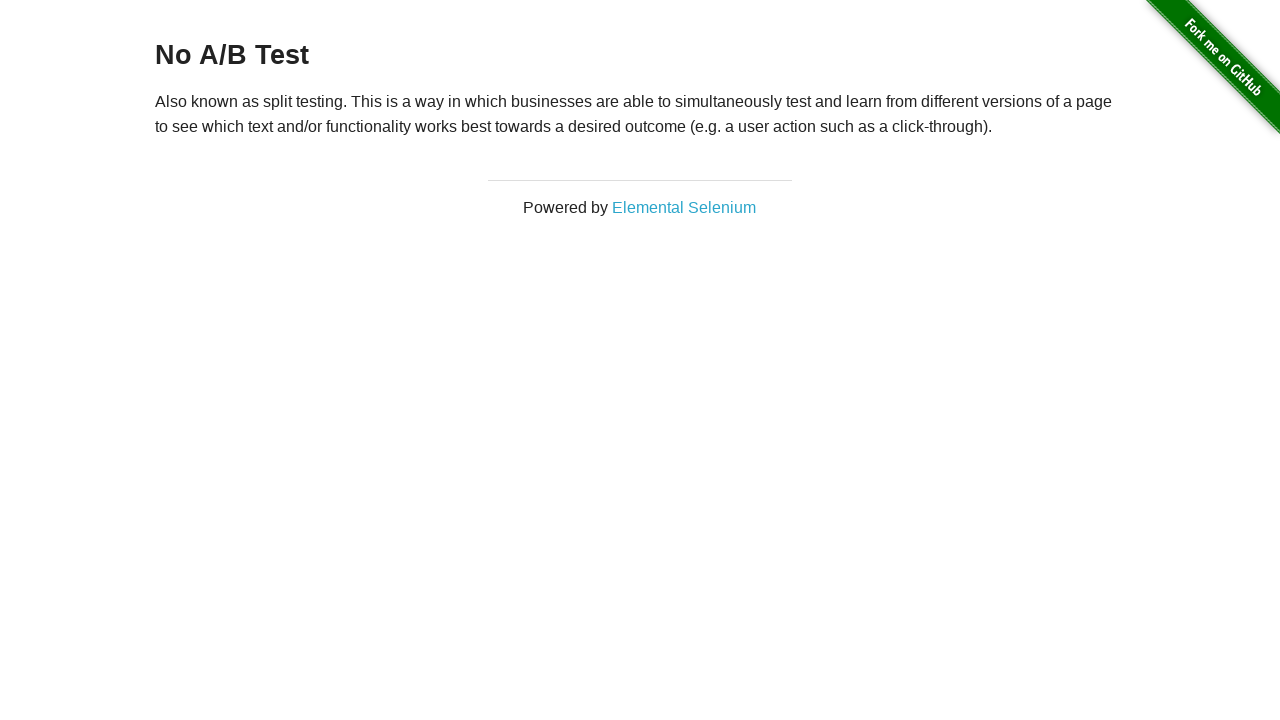

Verified opt-out was successful - heading now shows 'No A/B Test'
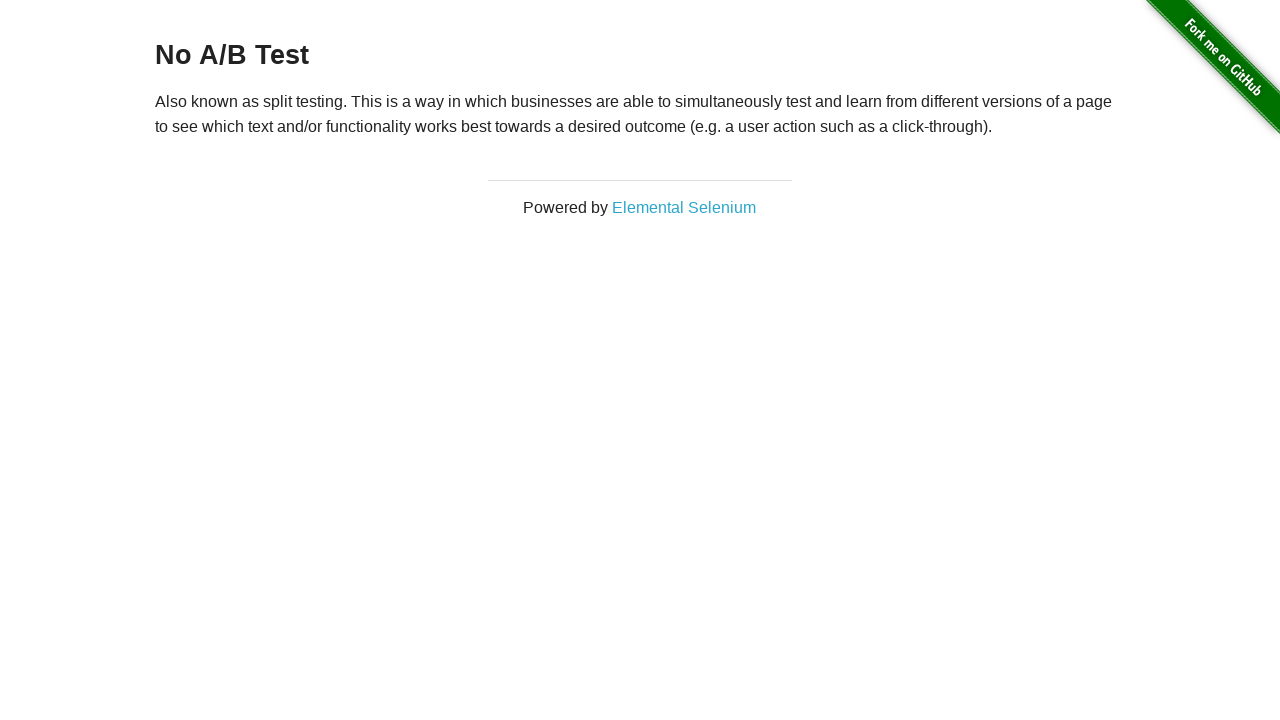

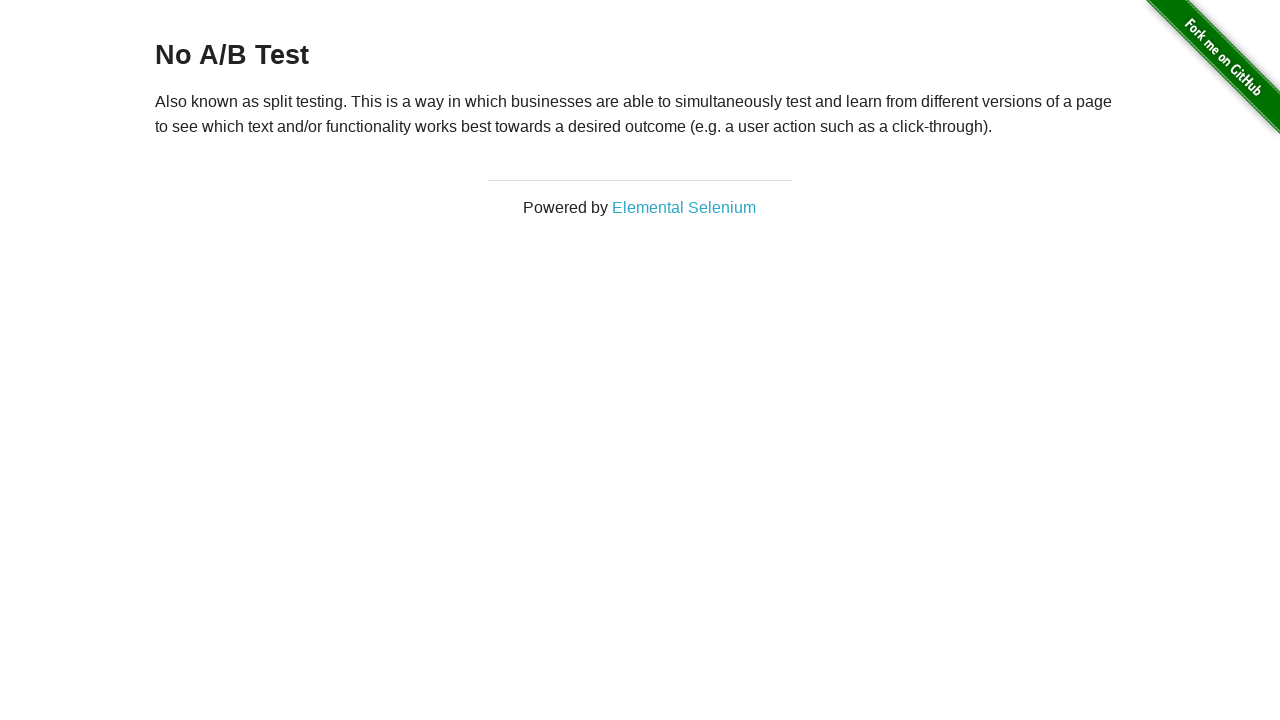